Tests clicking all three checkboxes (selecting/deselecting)

Starting URL: http://www.qaclickacademy.com/practice.php

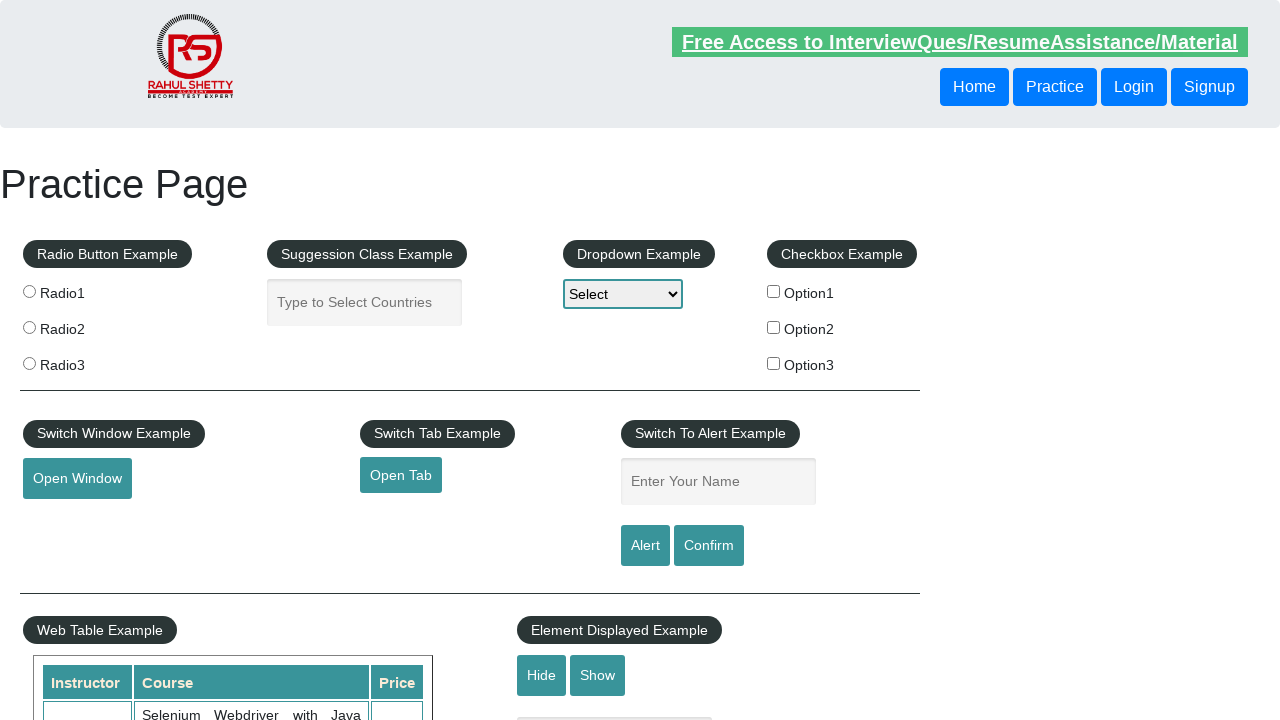

Clicked checkbox #1 at (774, 291) on #checkBoxOption1
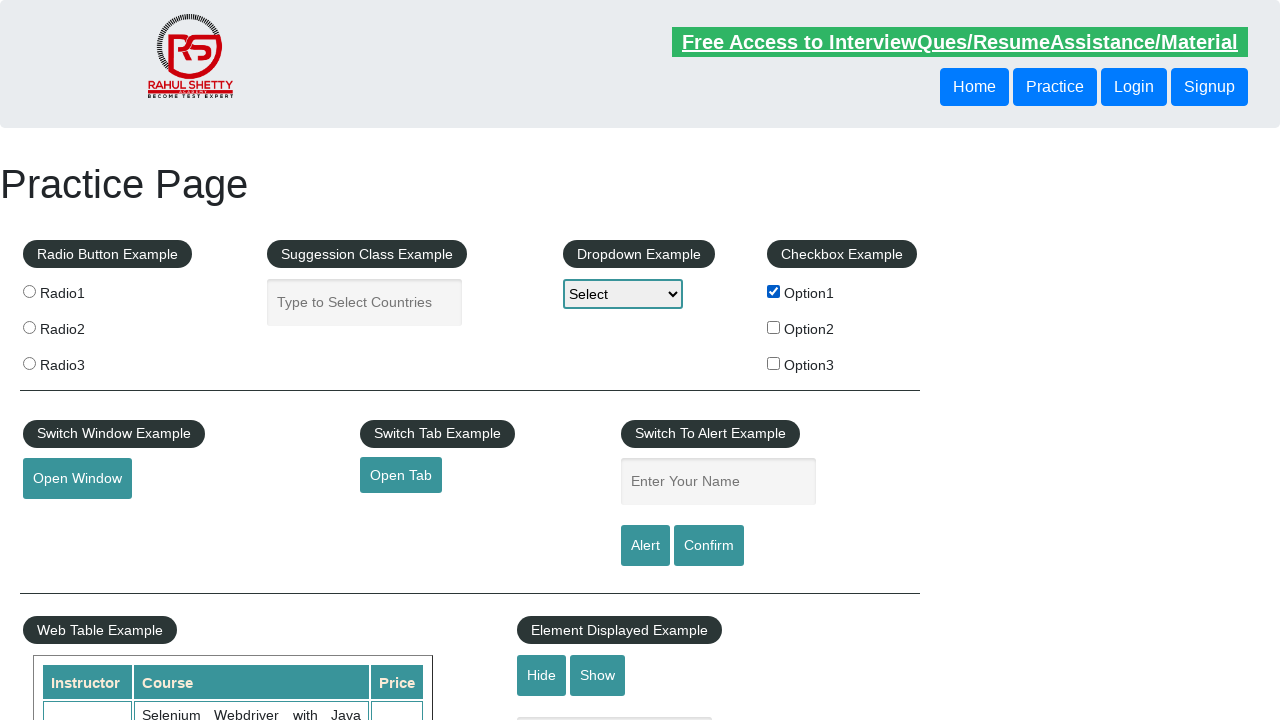

Clicked checkbox #2 at (774, 327) on #checkBoxOption2
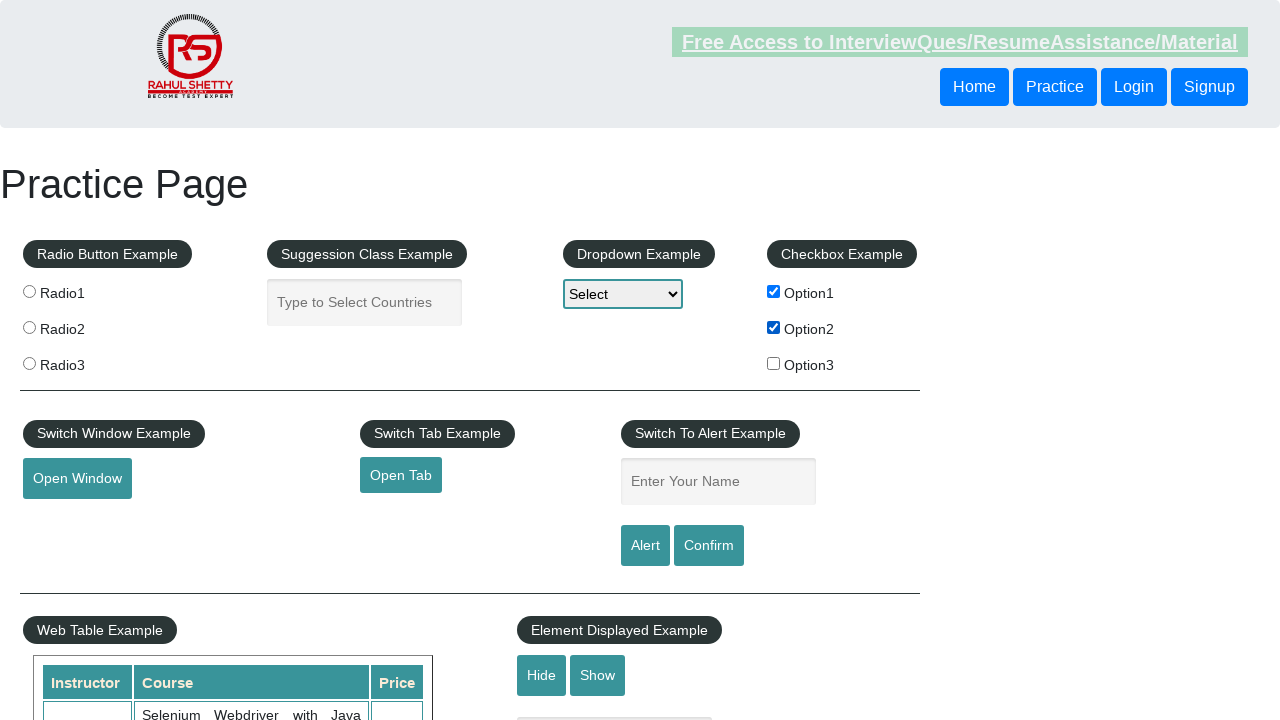

Clicked checkbox #3 at (774, 363) on #checkBoxOption3
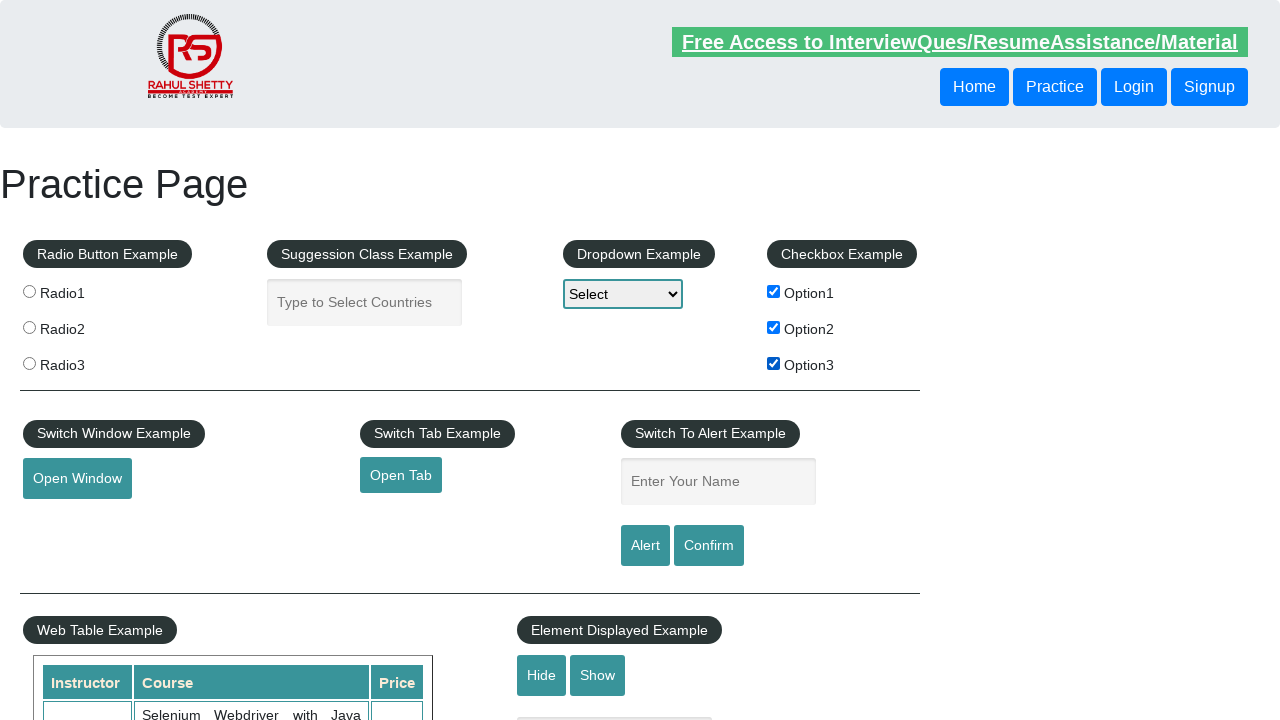

Waited 3 seconds for UI to update
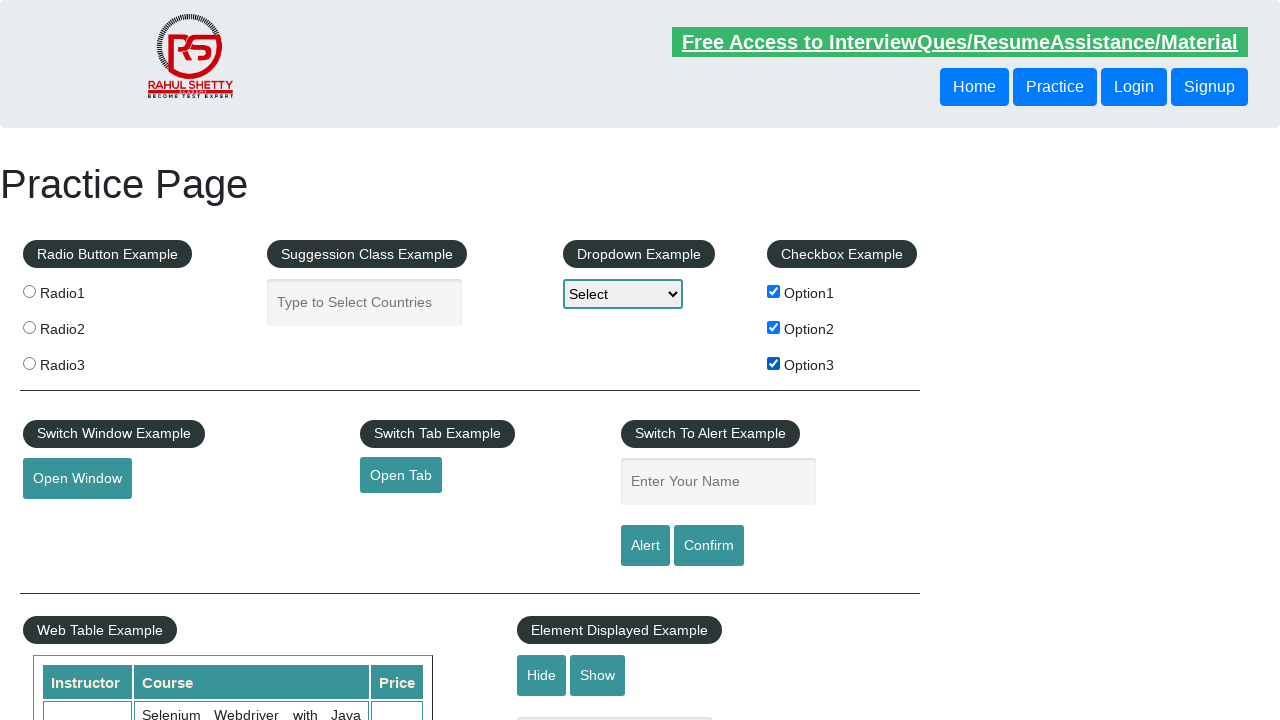

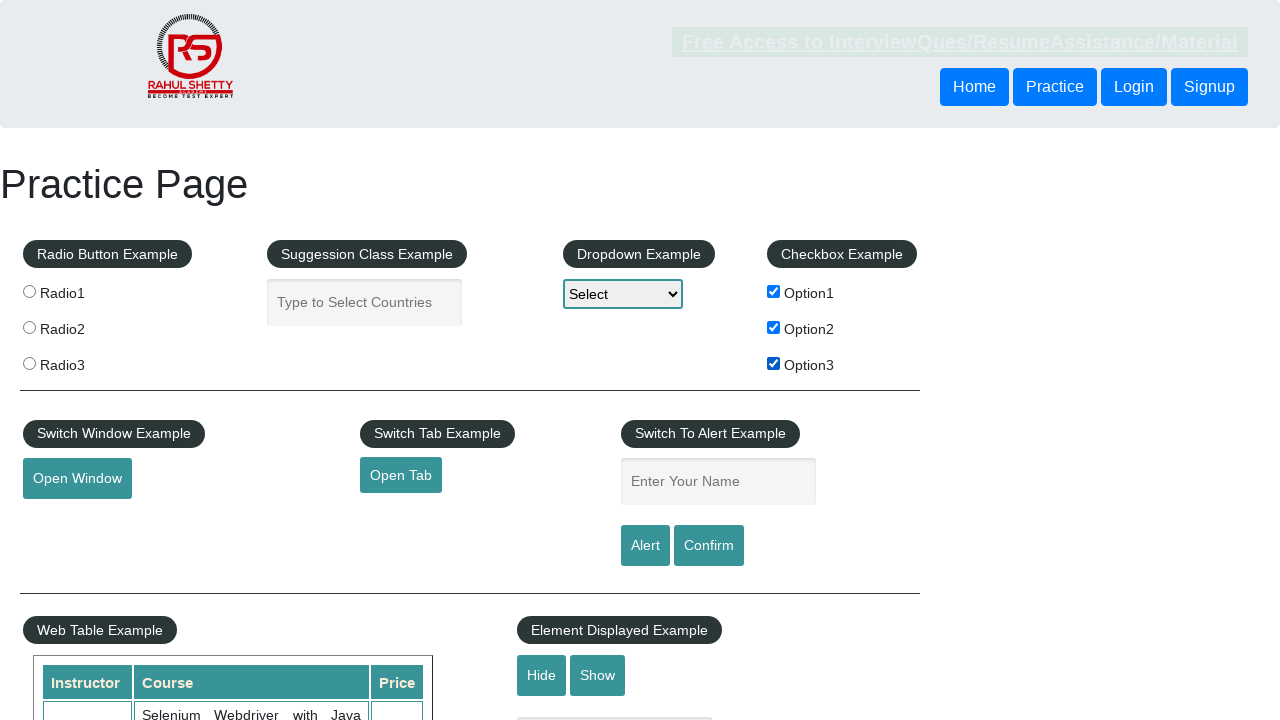